Tests timeout handling by clicking a button that triggers an AJAX request and then clicking the success element with an extended timeout

Starting URL: http://uitestingplayground.com/ajax

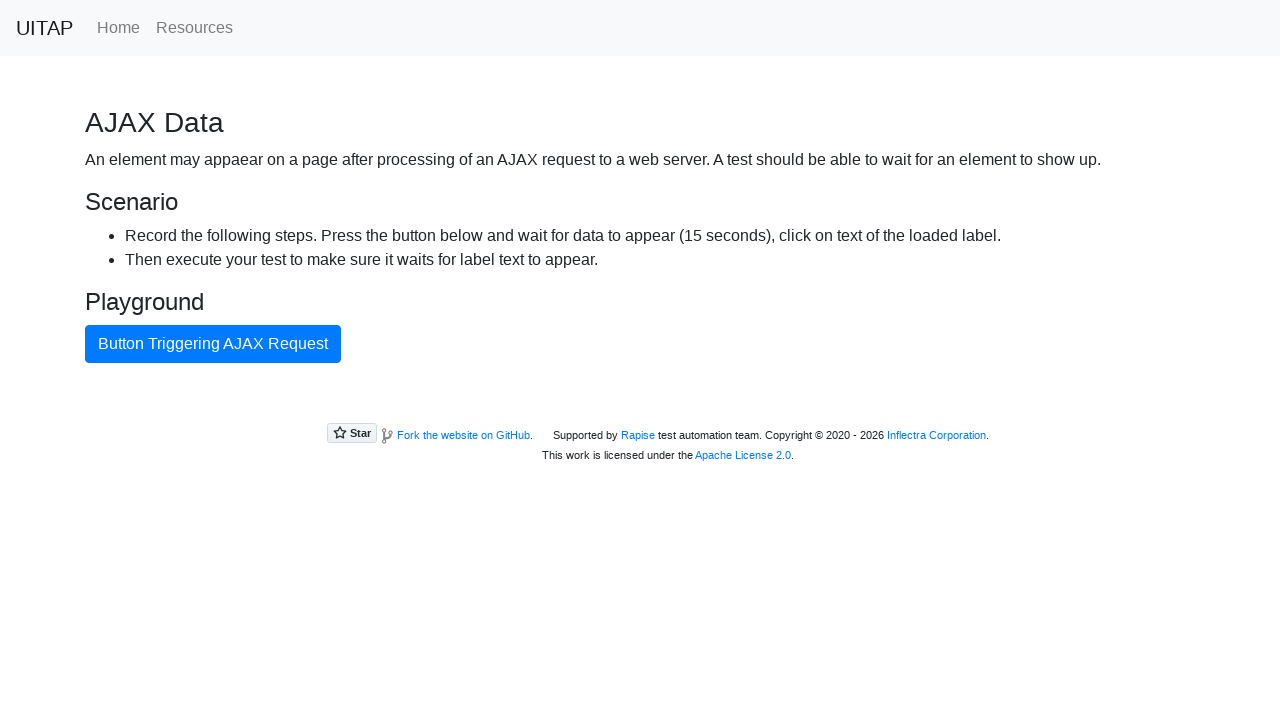

Navigated to AJAX test page
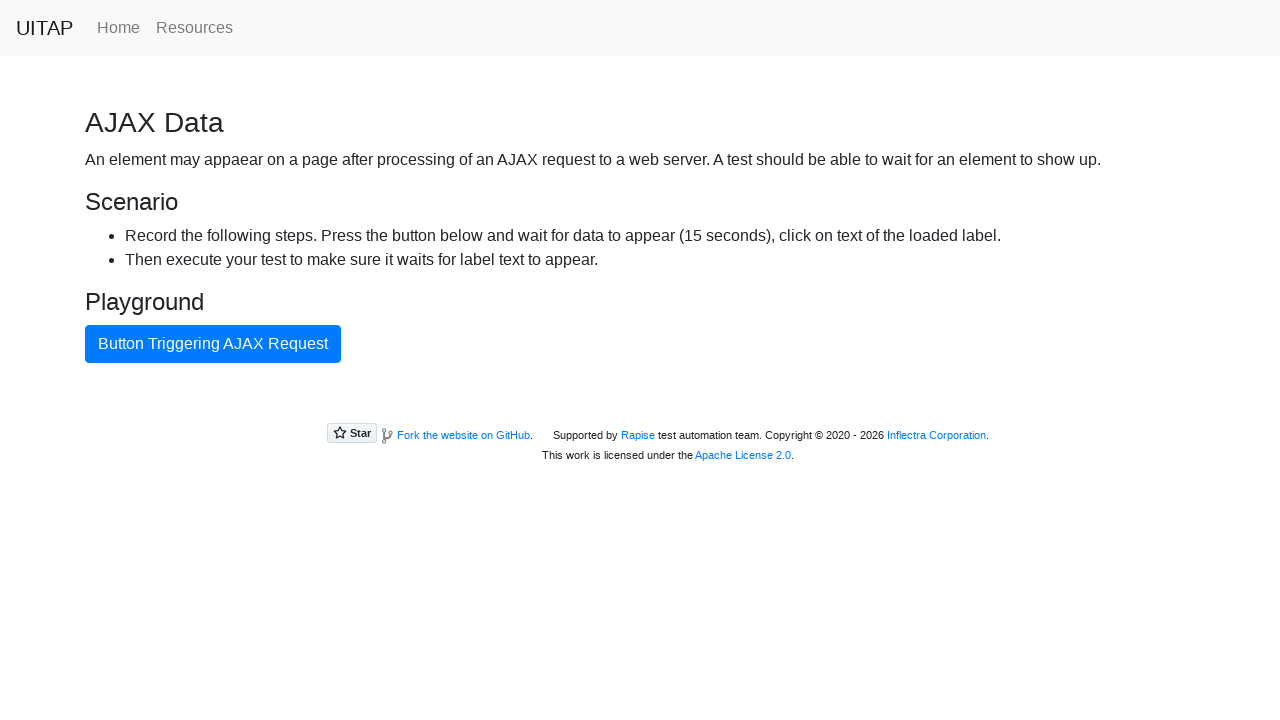

Clicked button triggering AJAX request at (213, 344) on internal:text="Button triggering Ajax Request"i
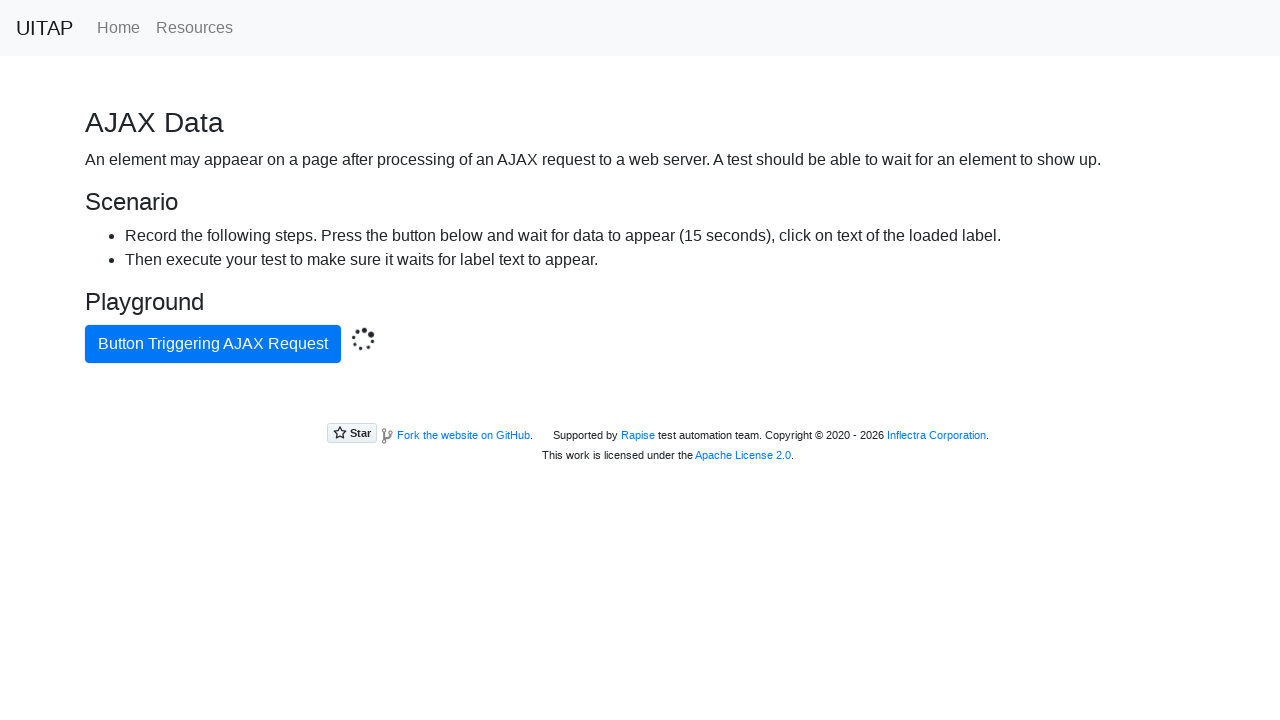

Clicked success element with 16-second timeout at (640, 405) on .bg-success
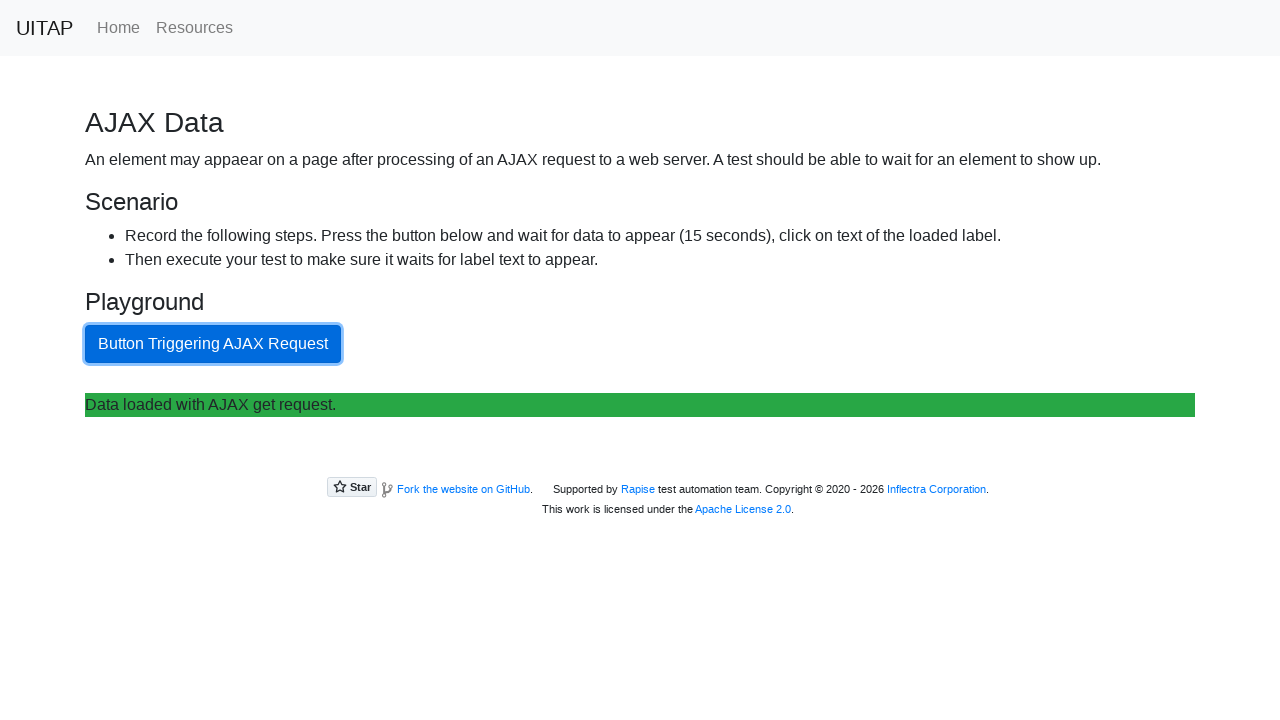

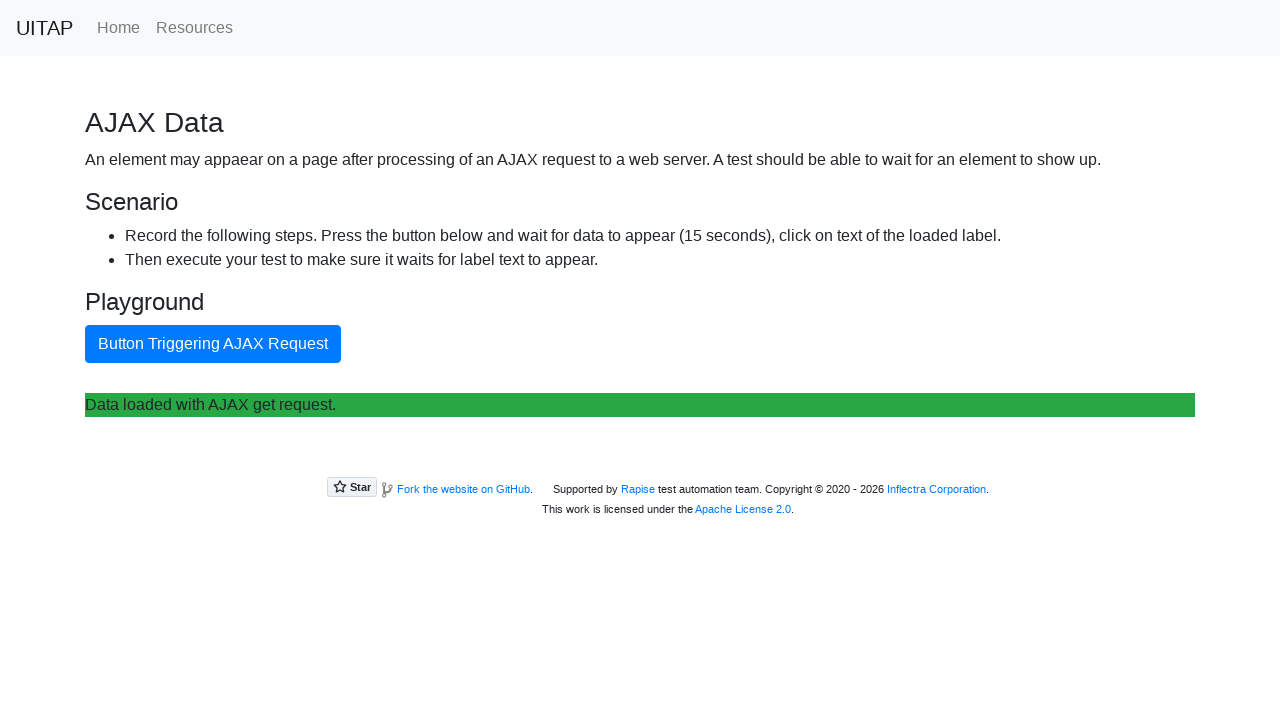